Tests form interaction by entering a number value into an input field and verifying the entered value is correctly captured

Starting URL: https://the-internet.herokuapp.com/inputs

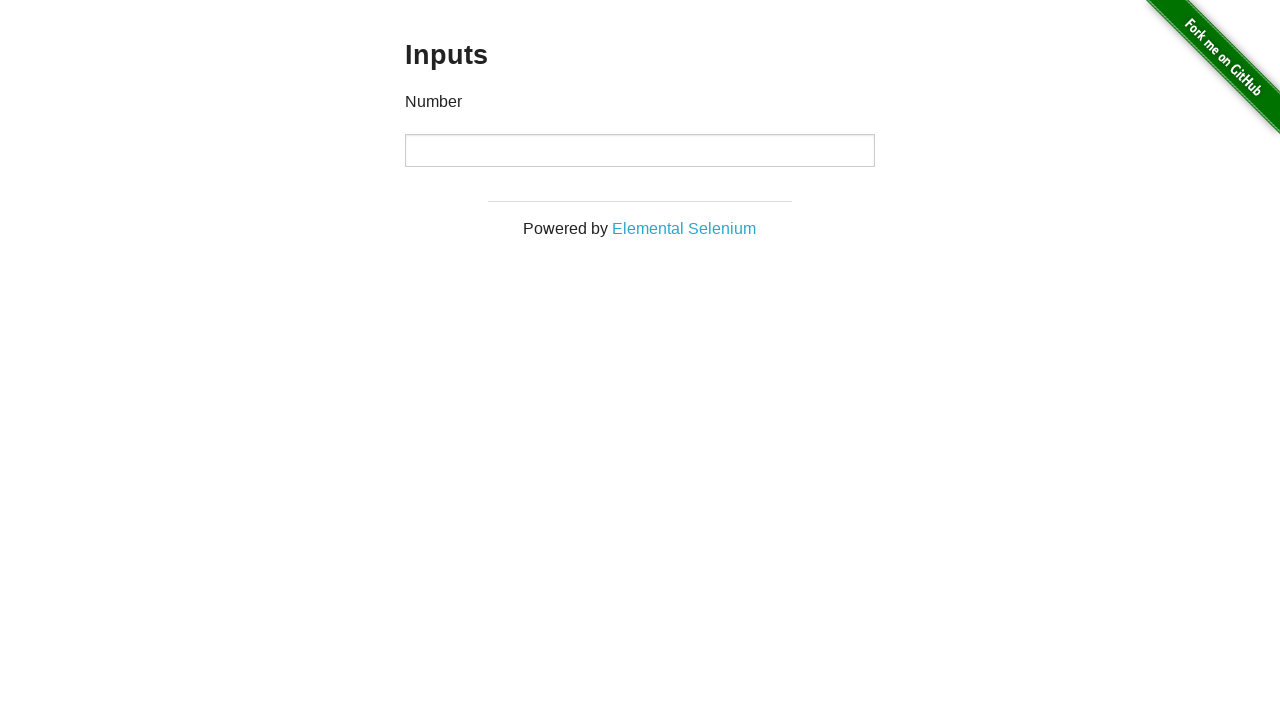

Filled number input field with value '42' on input[type='number']
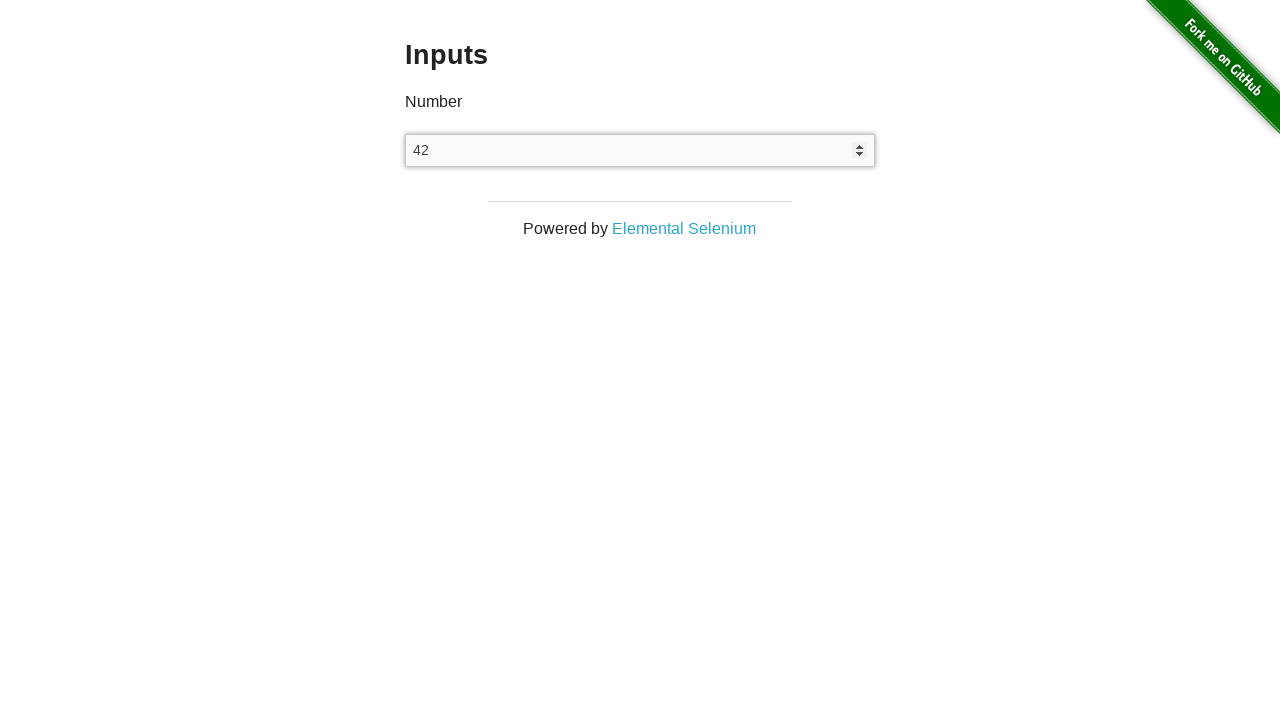

Located the number input field
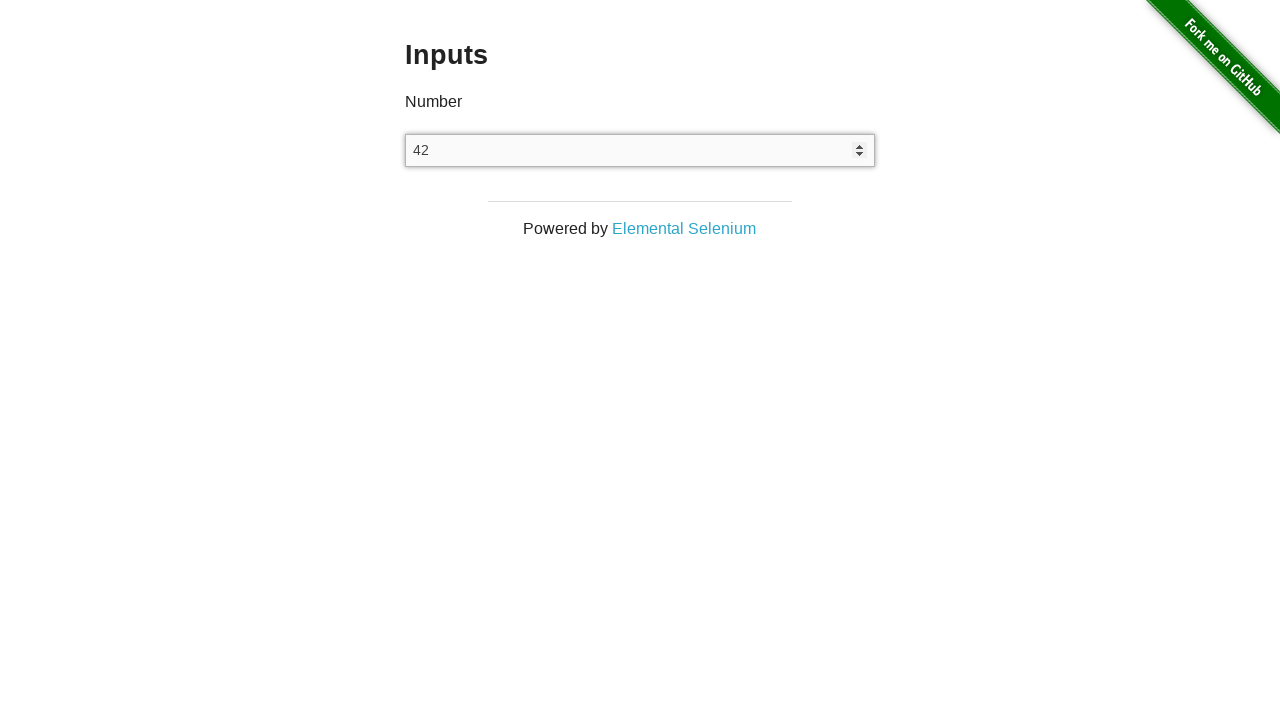

Verified that the input field contains the correct value '42'
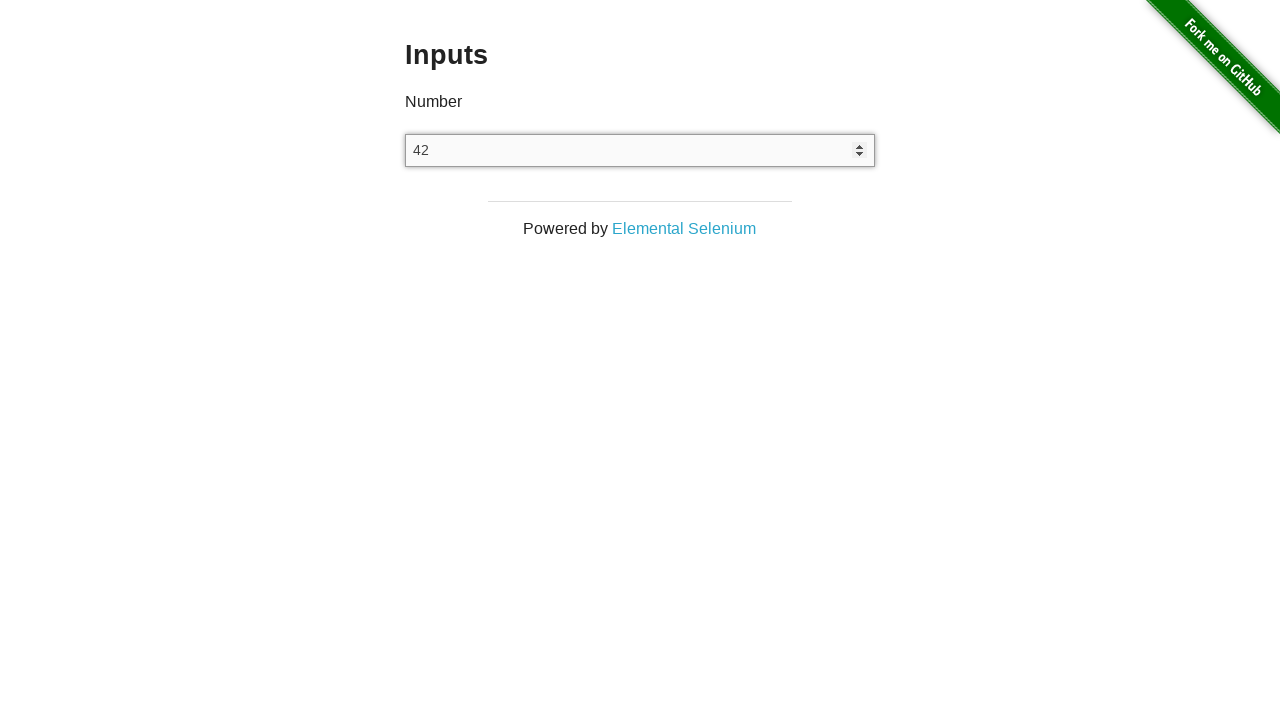

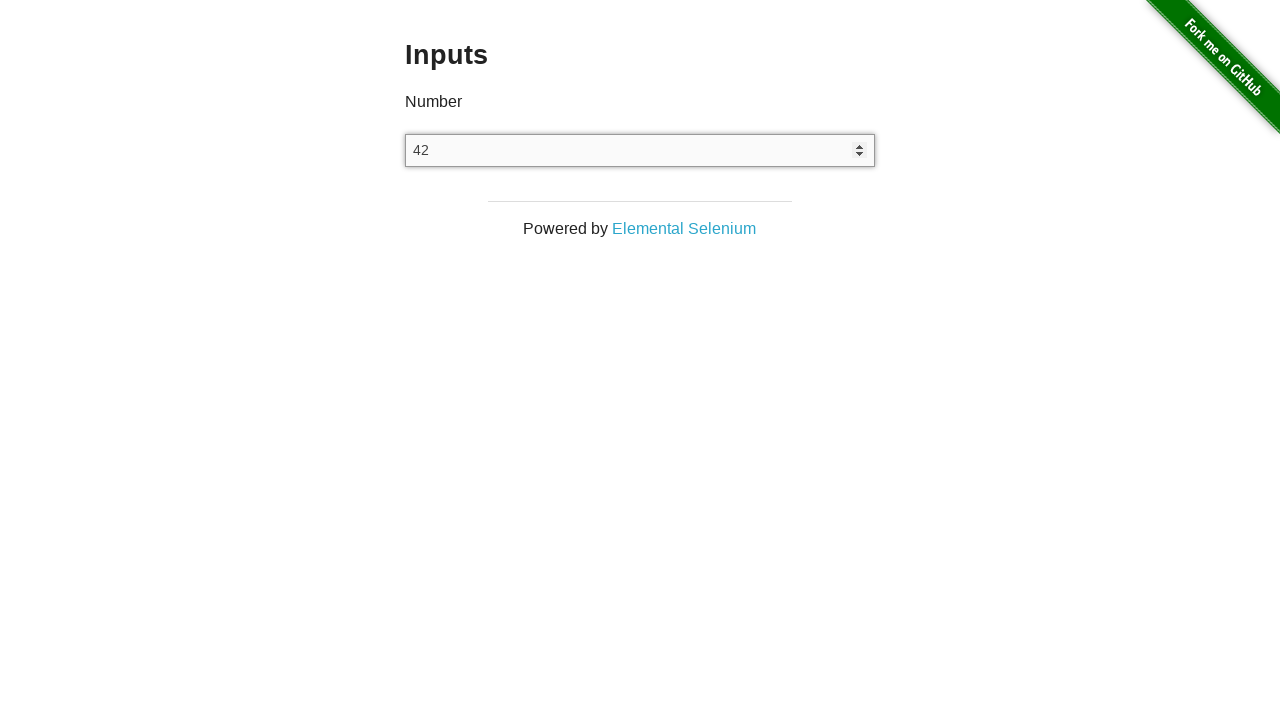